Tests e-commerce purchase flow by adding multiple products to cart, applying a promo code, and completing checkout

Starting URL: https://rahulshettyacademy.com/seleniumPractise/#/

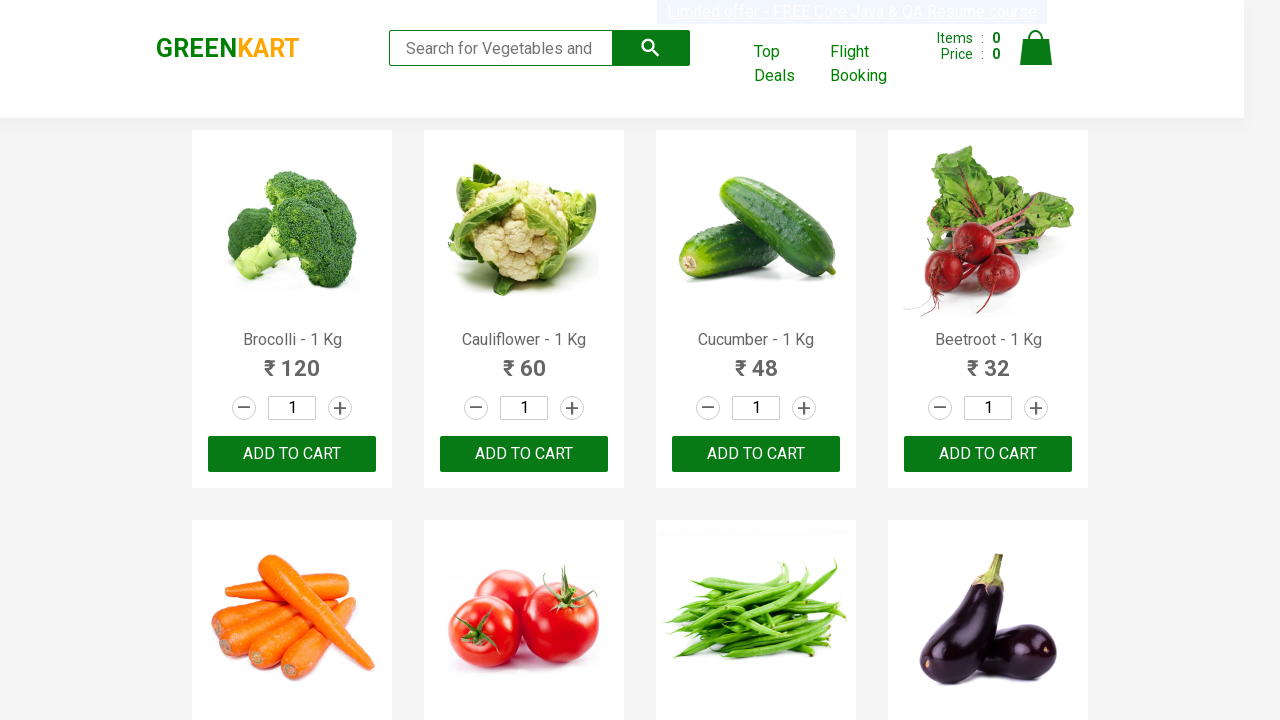

Added Brocolli - 1 Kg to cart at (292, 454) on //h4[text()='Brocolli - 1 Kg']//following-sibling::div[2]/button[text()='ADD TO 
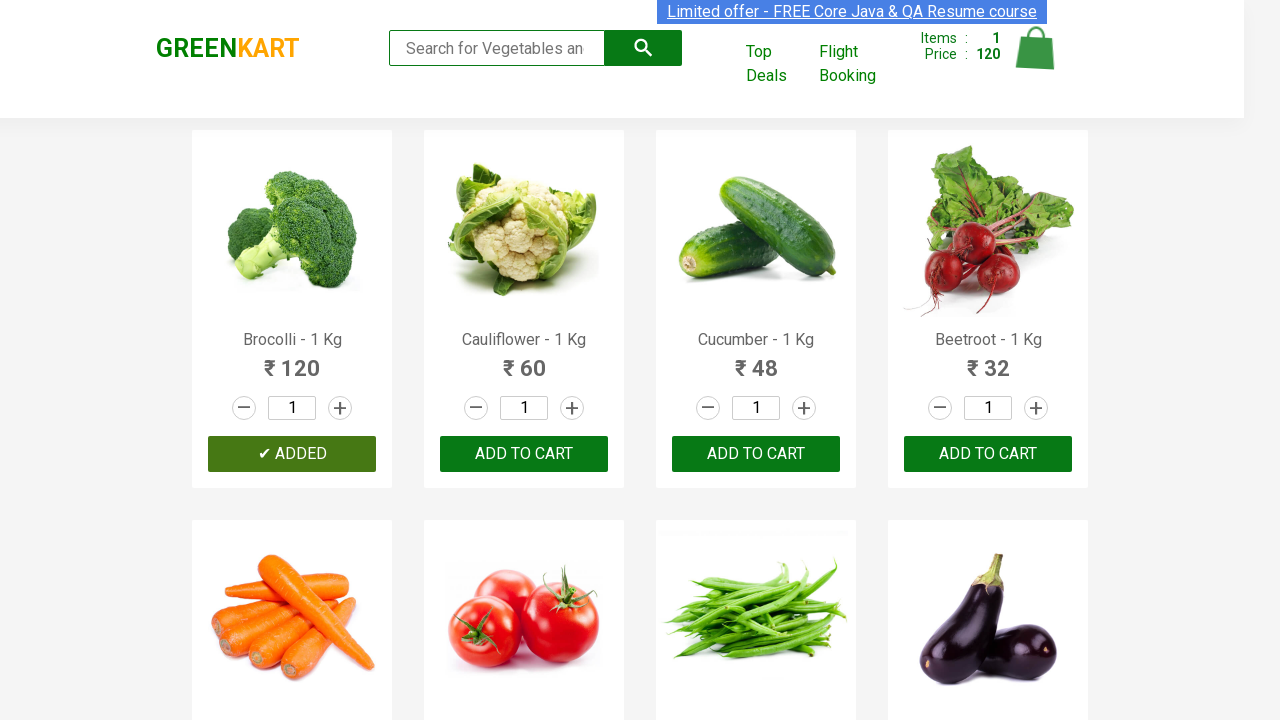

Added Cauliflower - 1 Kg to cart at (524, 454) on //h4[text()='Cauliflower - 1 Kg']//following-sibling::div[2]/button[text()='ADD 
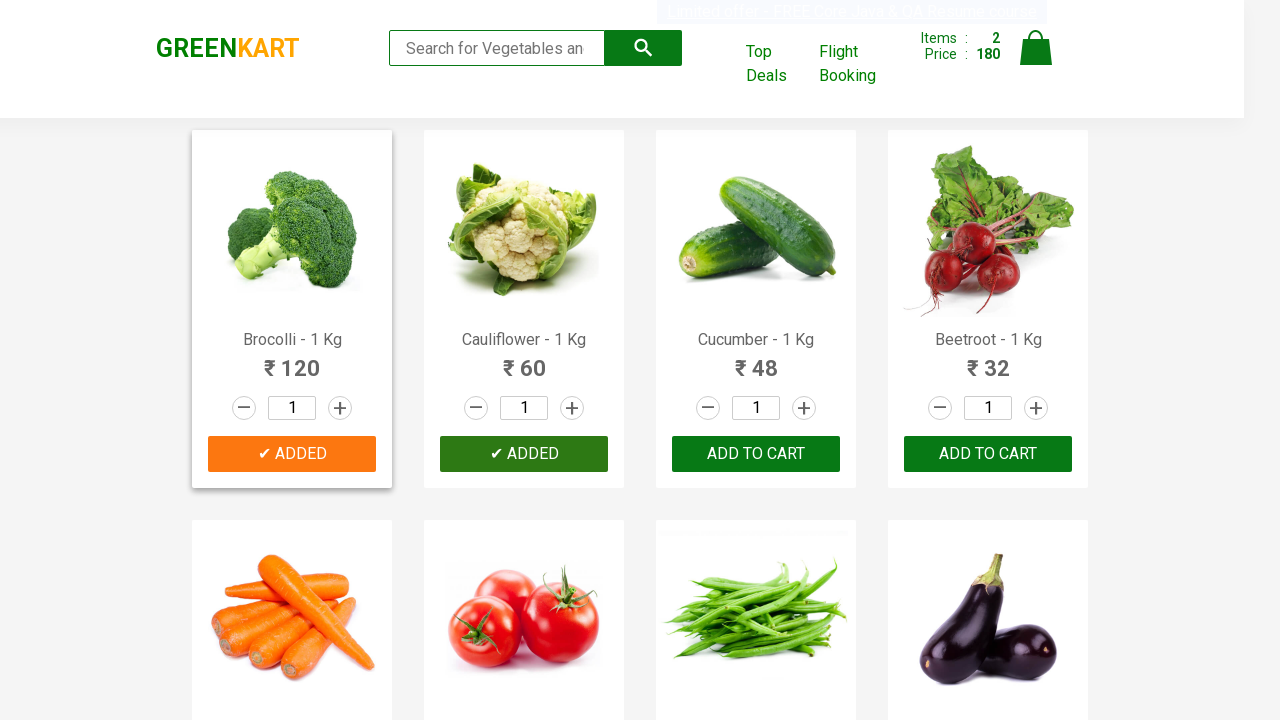

Added Cucumber - 1 Kg to cart at (756, 454) on //h4[text()='Cucumber - 1 Kg']//following-sibling::div[2]/button[text()='ADD TO 
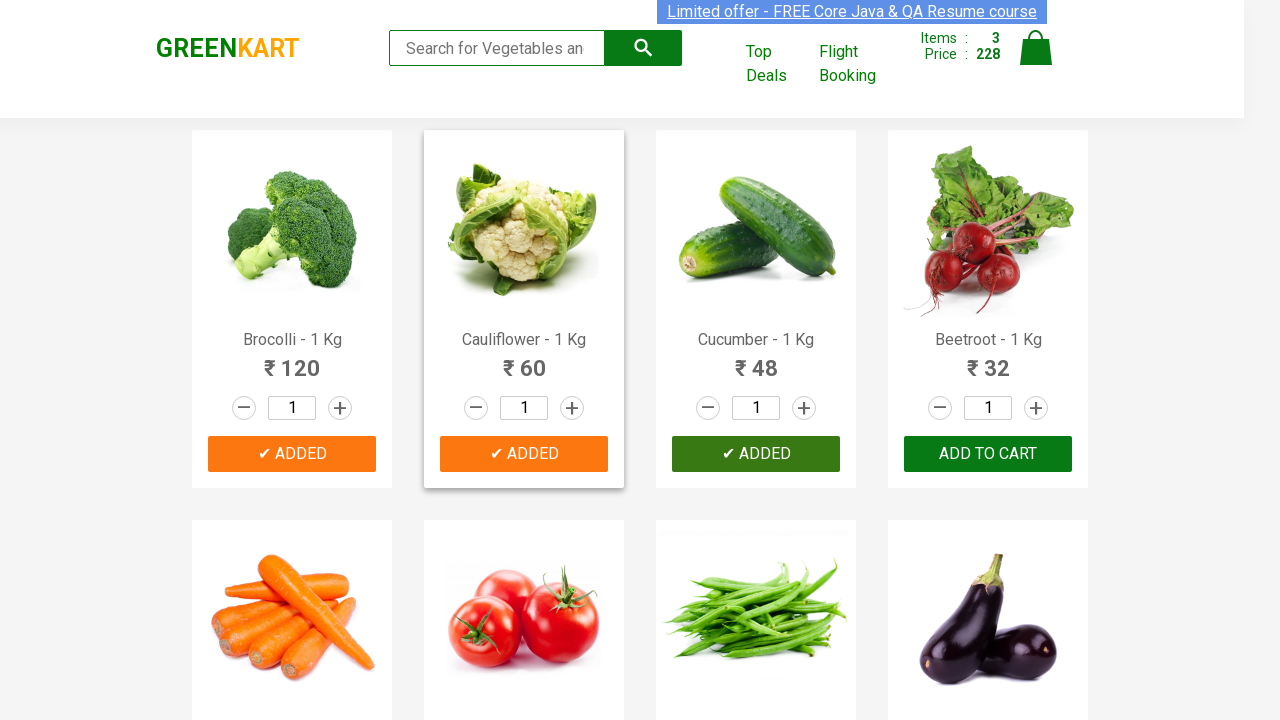

Opened shopping cart at (1036, 48) on xpath=//a[@class='cart-icon']//img
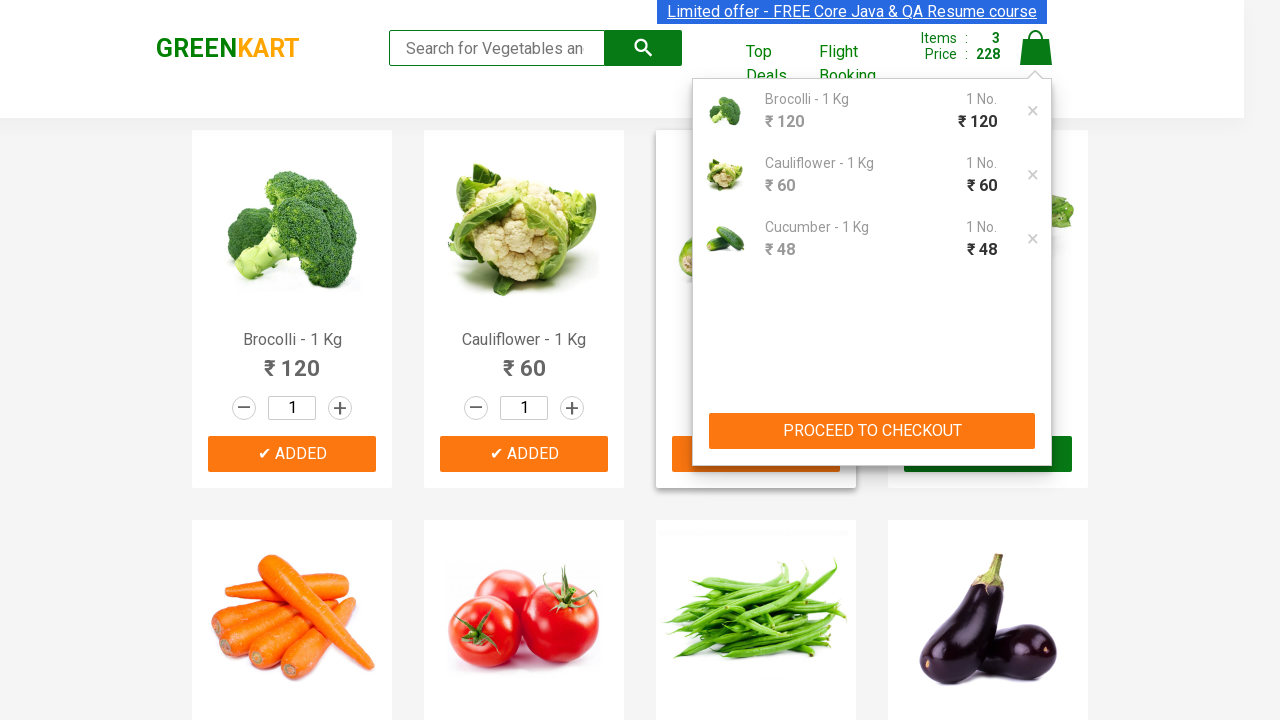

Clicked proceed to checkout button at (872, 431) on xpath=//button[text()='PROCEED TO CHECKOUT']
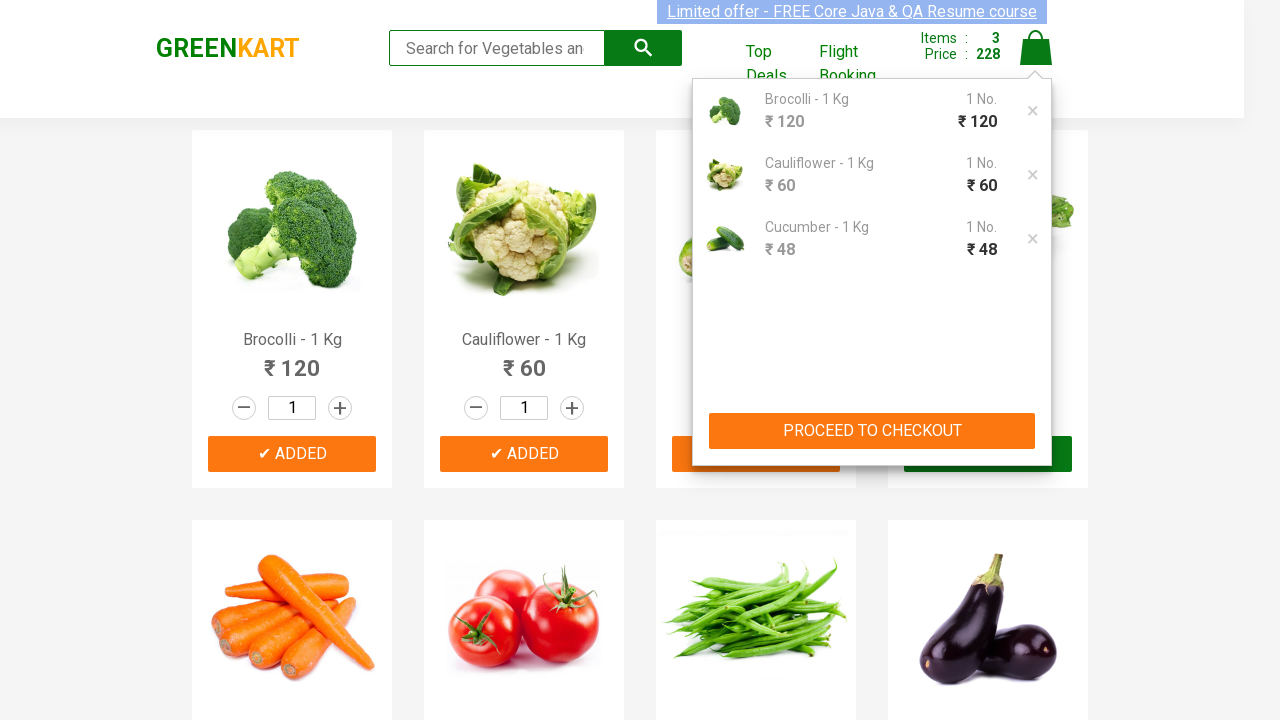

Entered promo code 'rahulshettyacademy' on //input
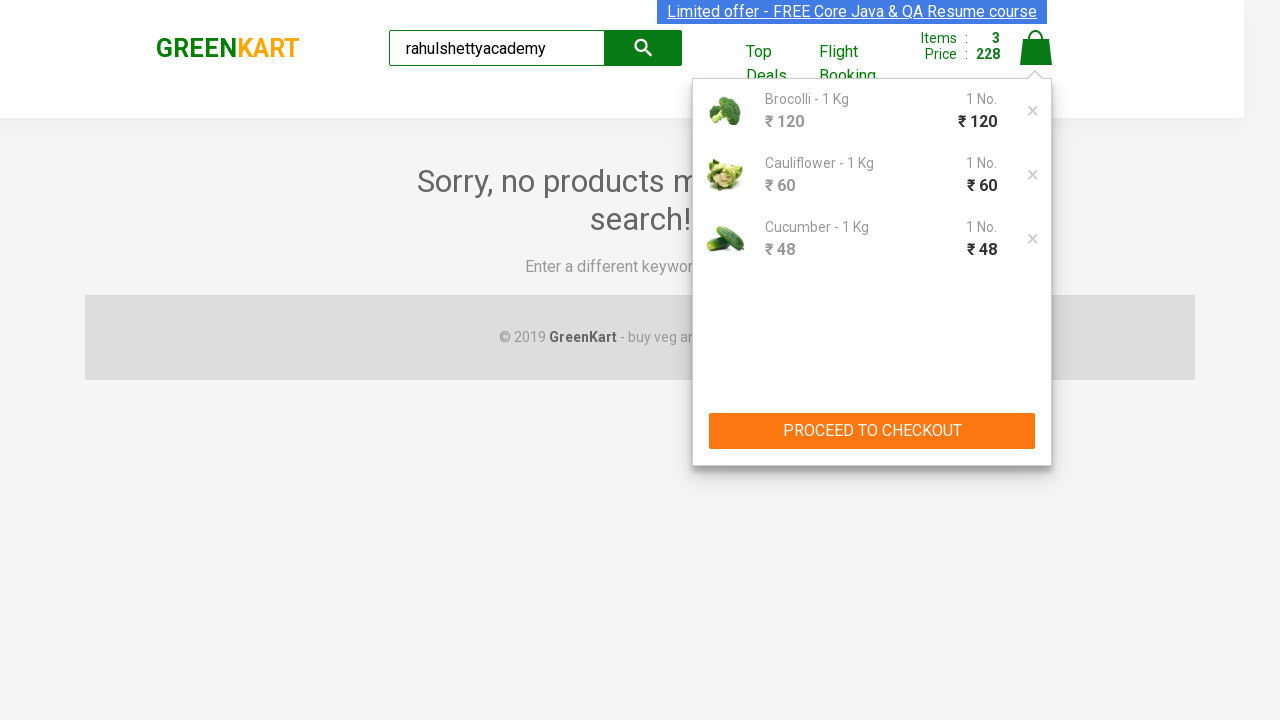

Clicked apply promo code button at (1058, 406) on .promoBtn
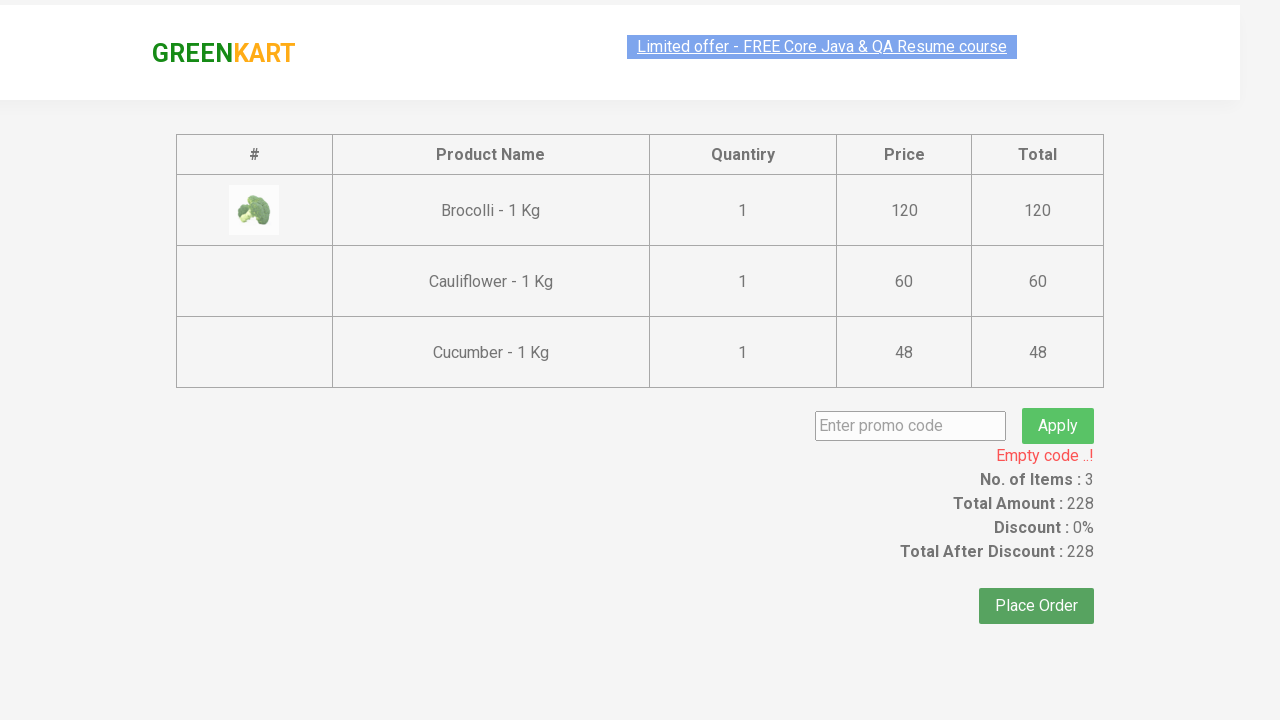

Promo code successfully applied
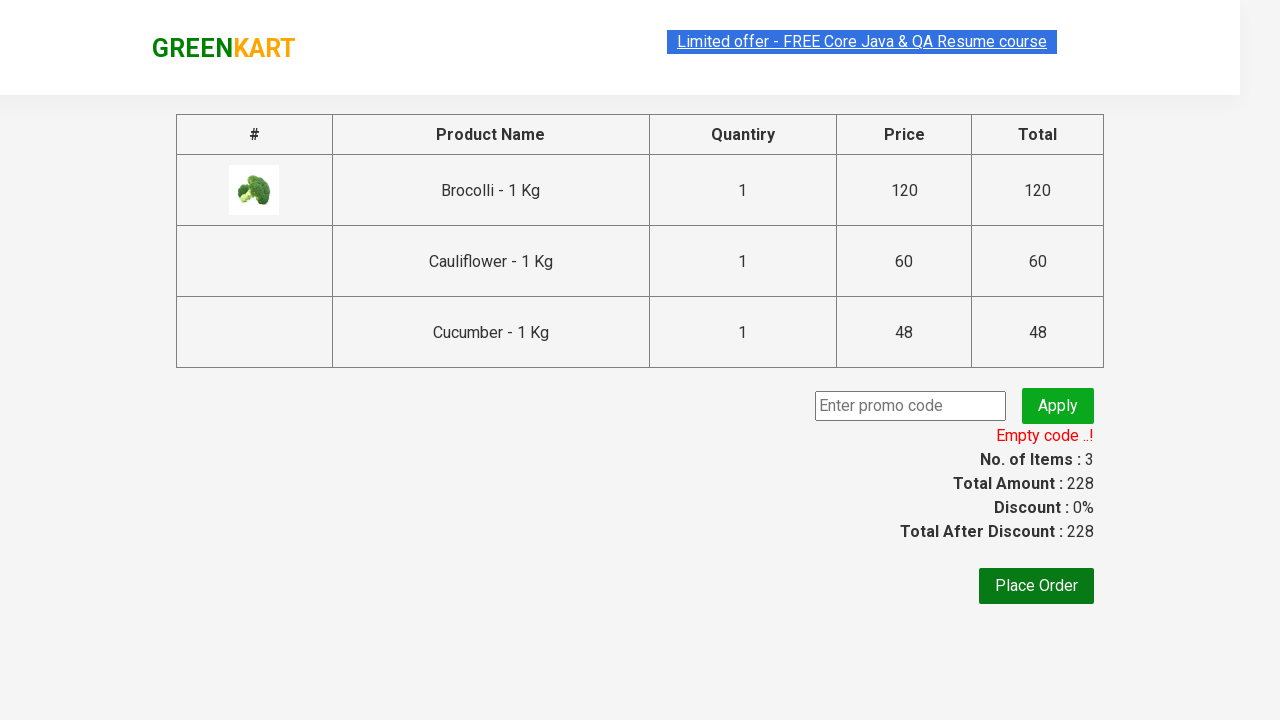

Clicked place order button at (1036, 586) on xpath=//button[text()='Place Order']
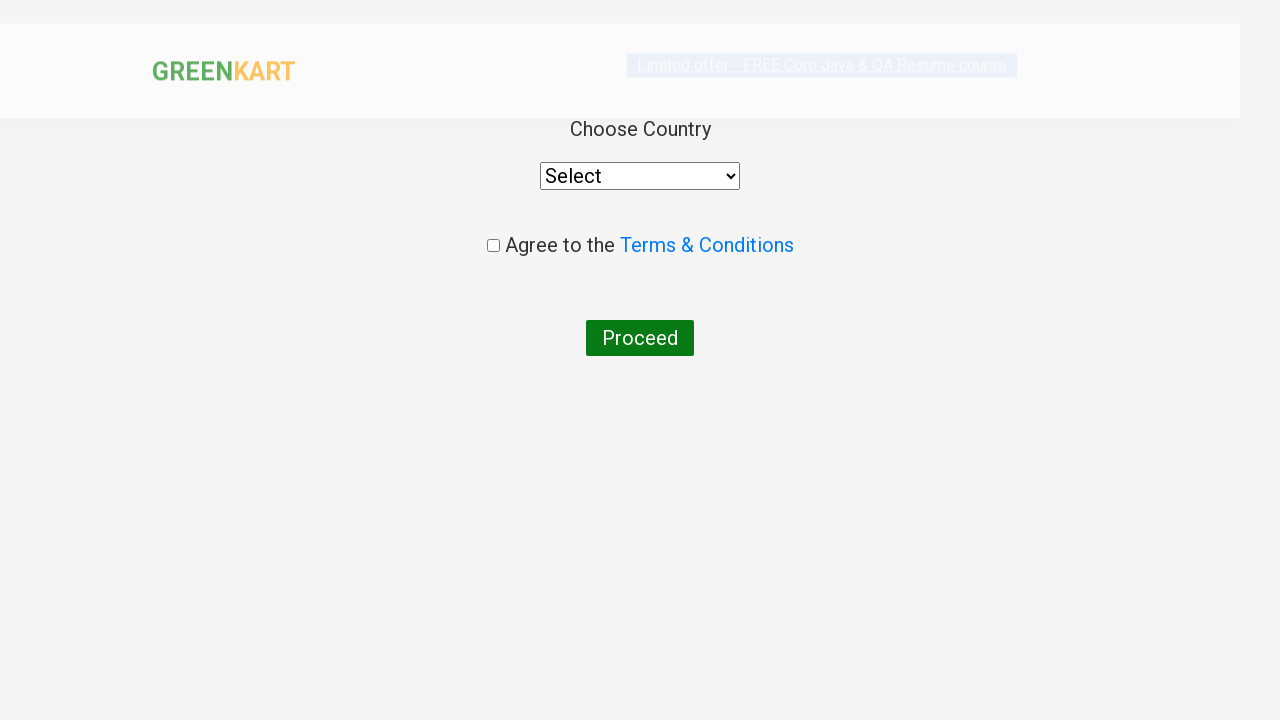

Checked terms and conditions agreement at (493, 246) on .chkAgree
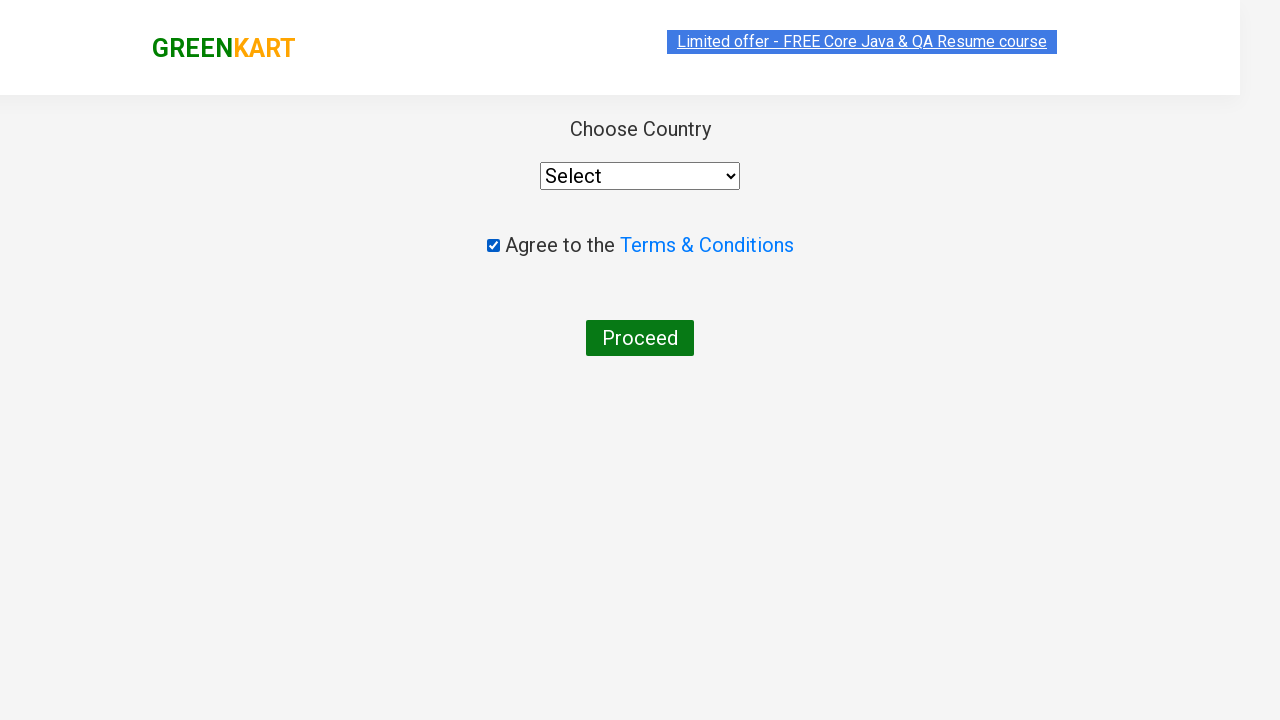

Clicked proceed button to finalize order at (640, 338) on xpath=//*[text()='Proceed']
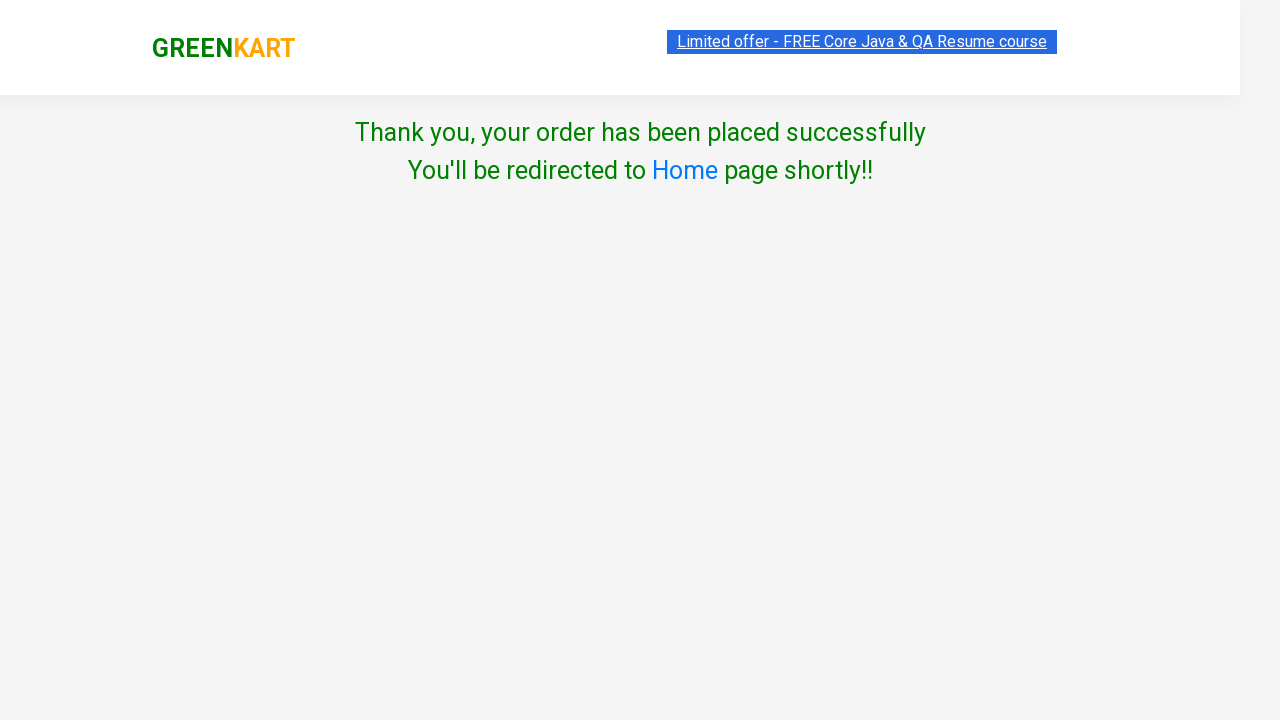

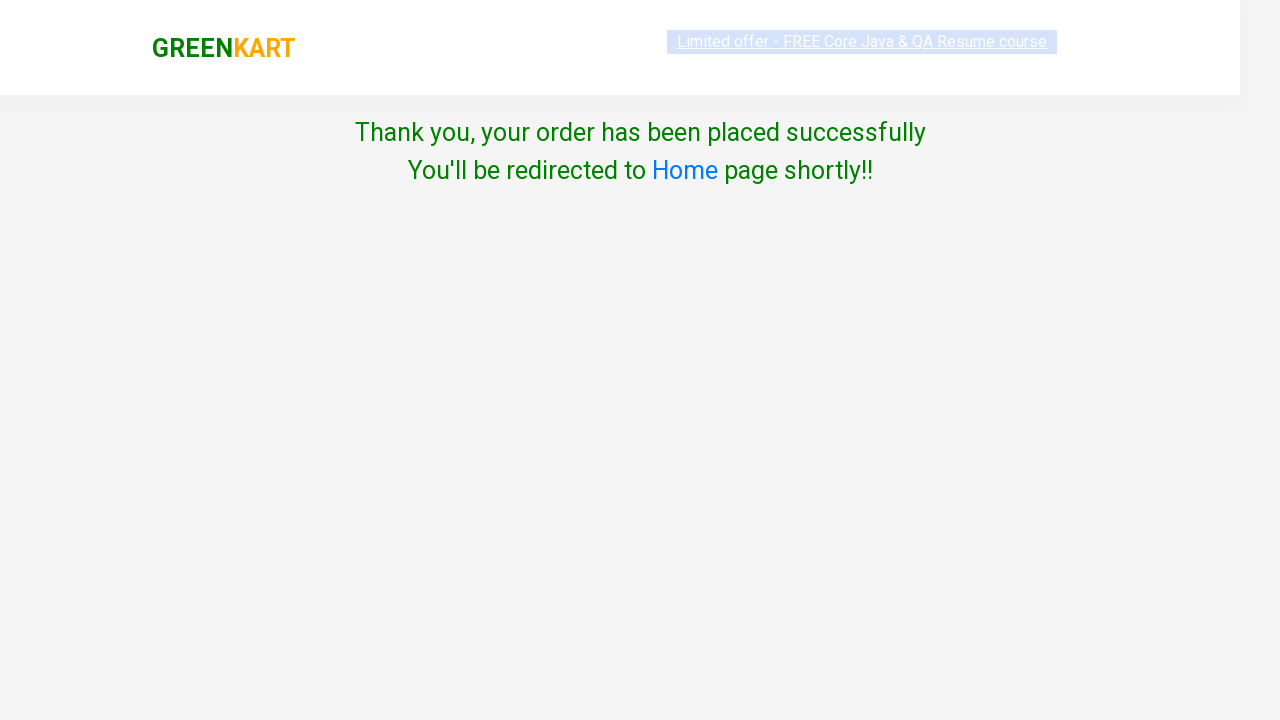